Tests the lifestyle/fitness section of Sport Express website by verifying various page elements and navigating to the men's exercises section

Starting URL: https://m.sport-express.ru/zozh/fitness/

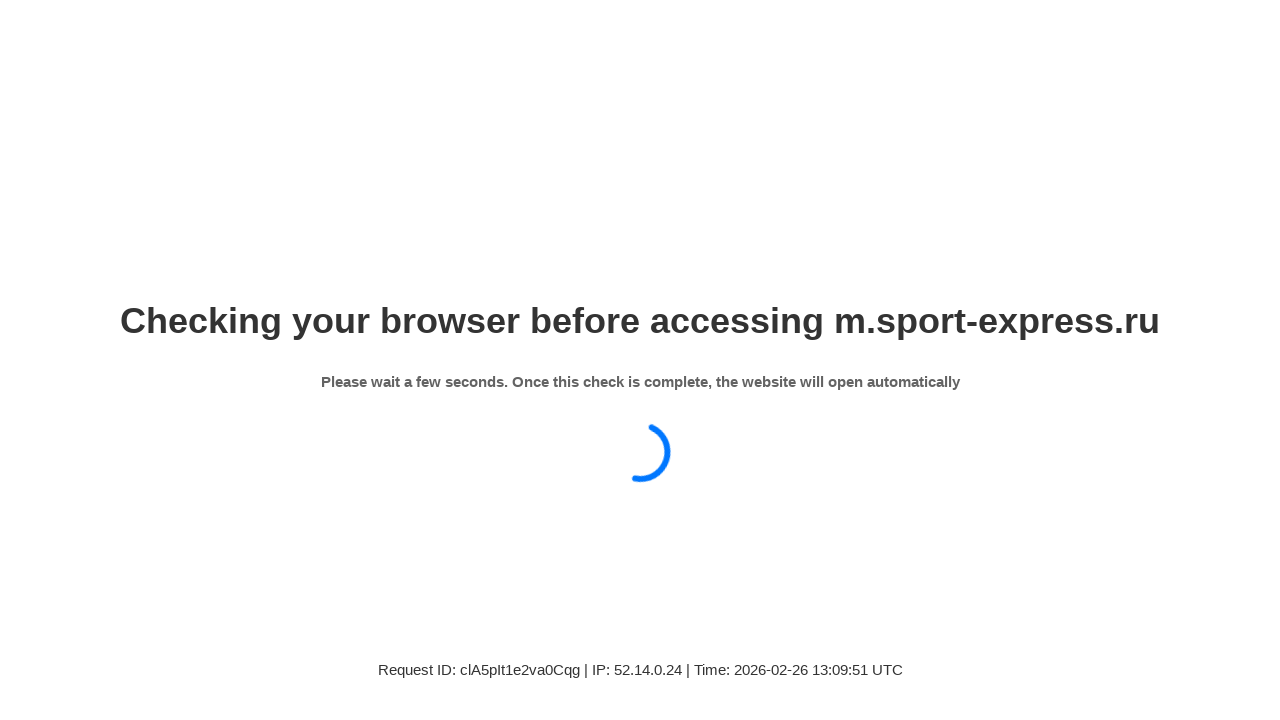

Waited 6 seconds for page to load
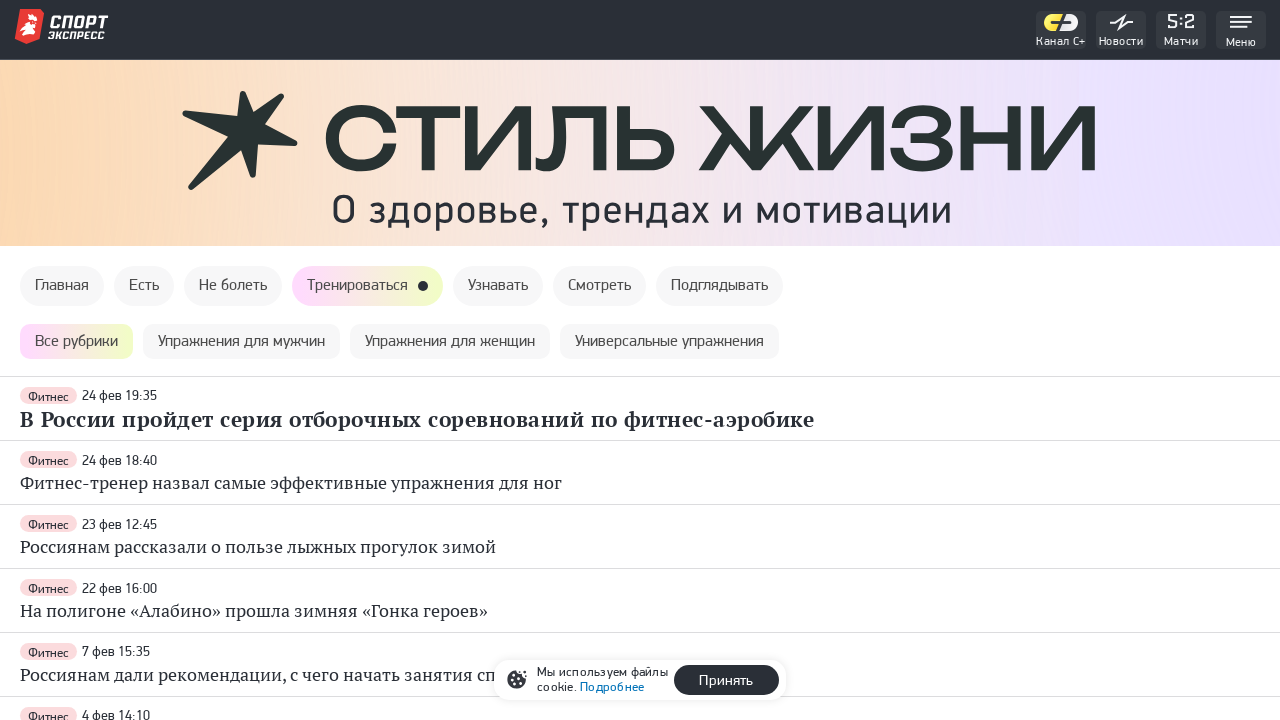

Main image element verified and loaded
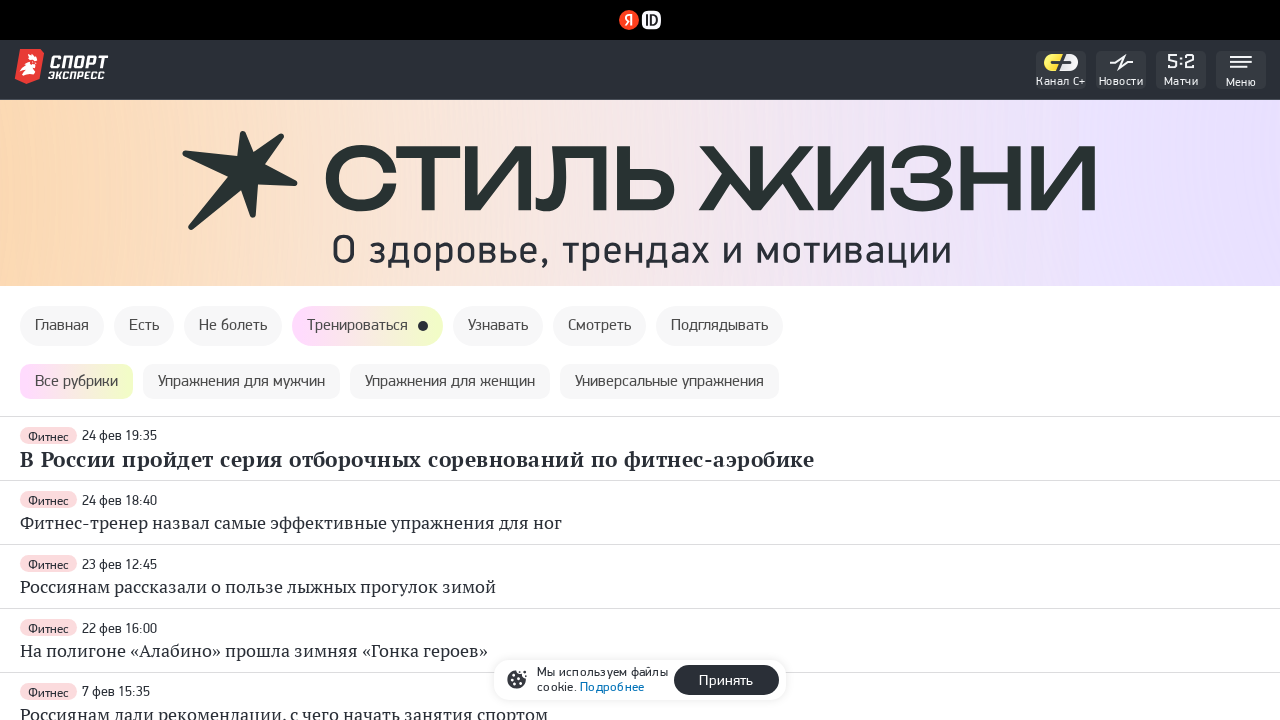

Top news section verified and loaded
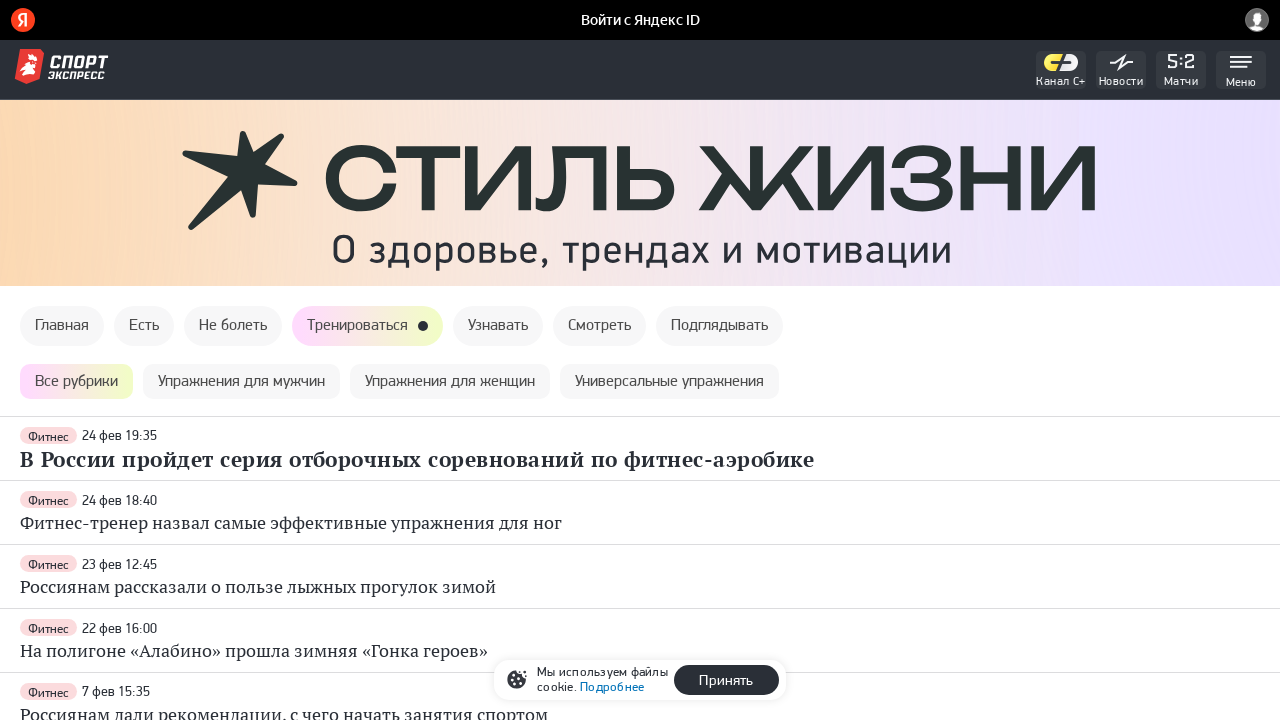

Reviews section verified and loaded
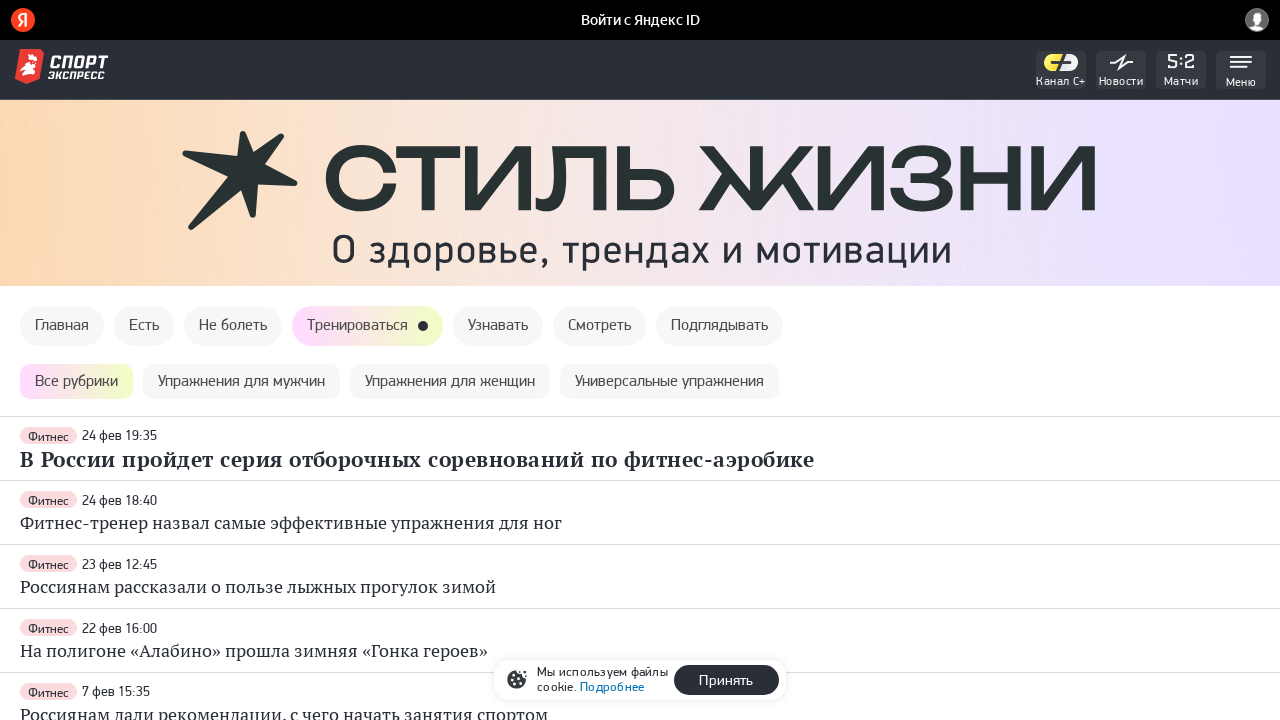

Q&A section verified and loaded
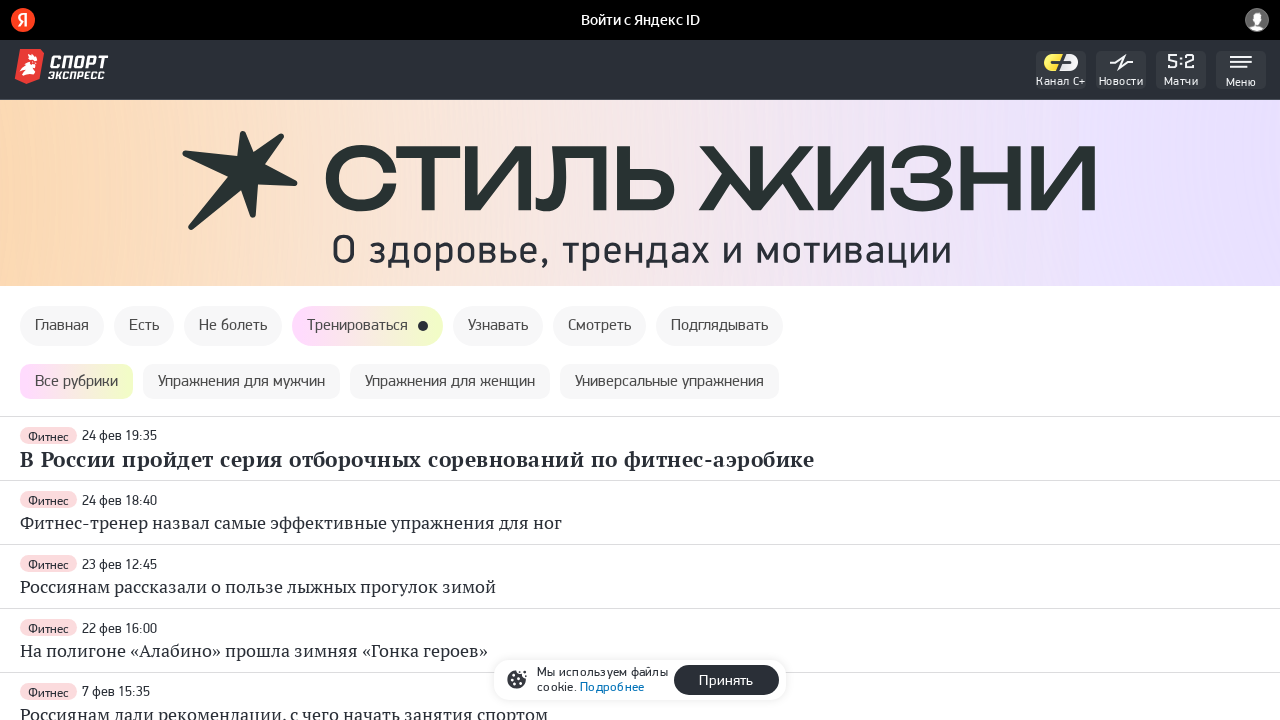

Hot news section verified and loaded
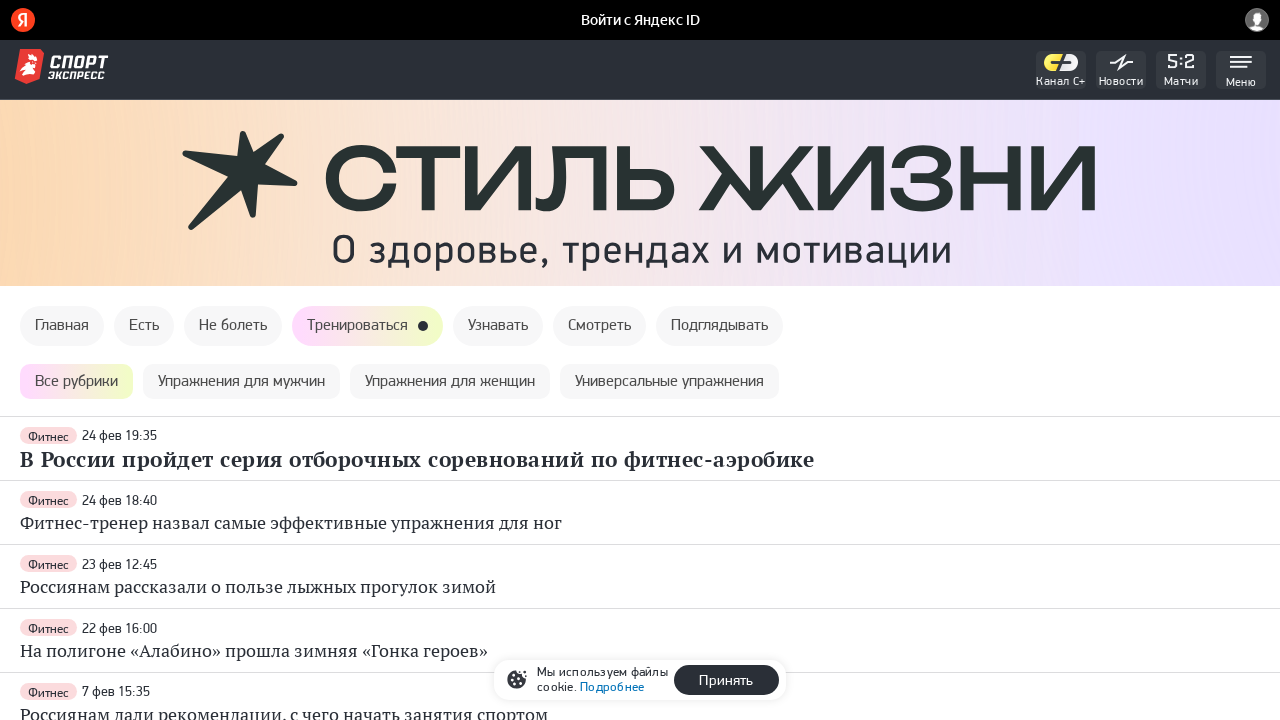

Expert section verified and loaded
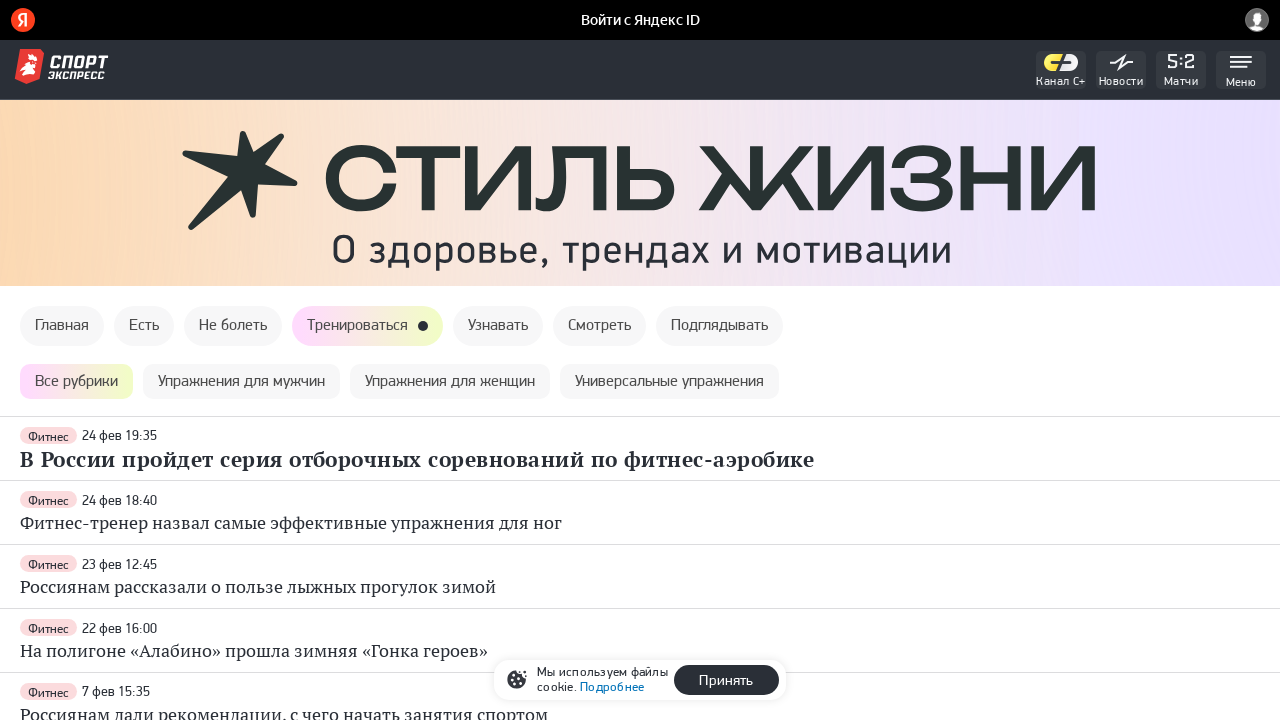

Clicked on men's exercises link at (242, 381) on xpath=//div[@class='ls-mainpage__rubrics ls-mainpage__rubrics--top']//div//a[@cl
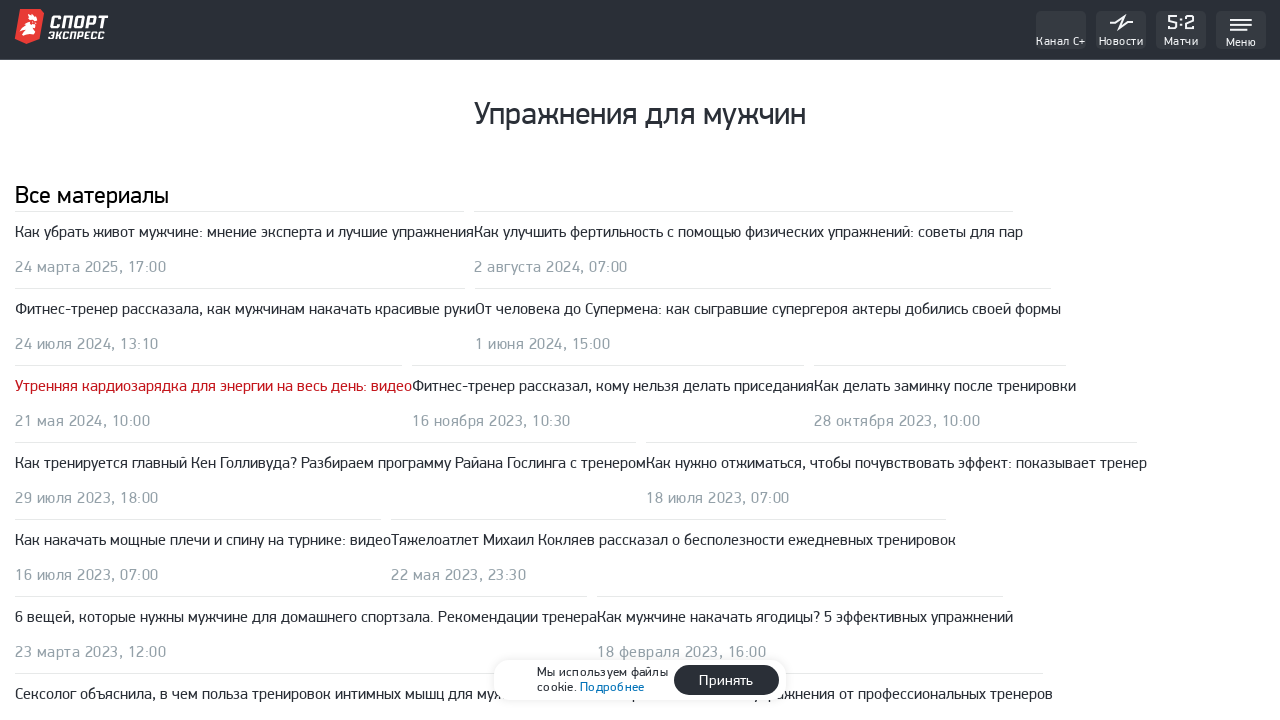

Verified navigation to men's exercises page at correct URL
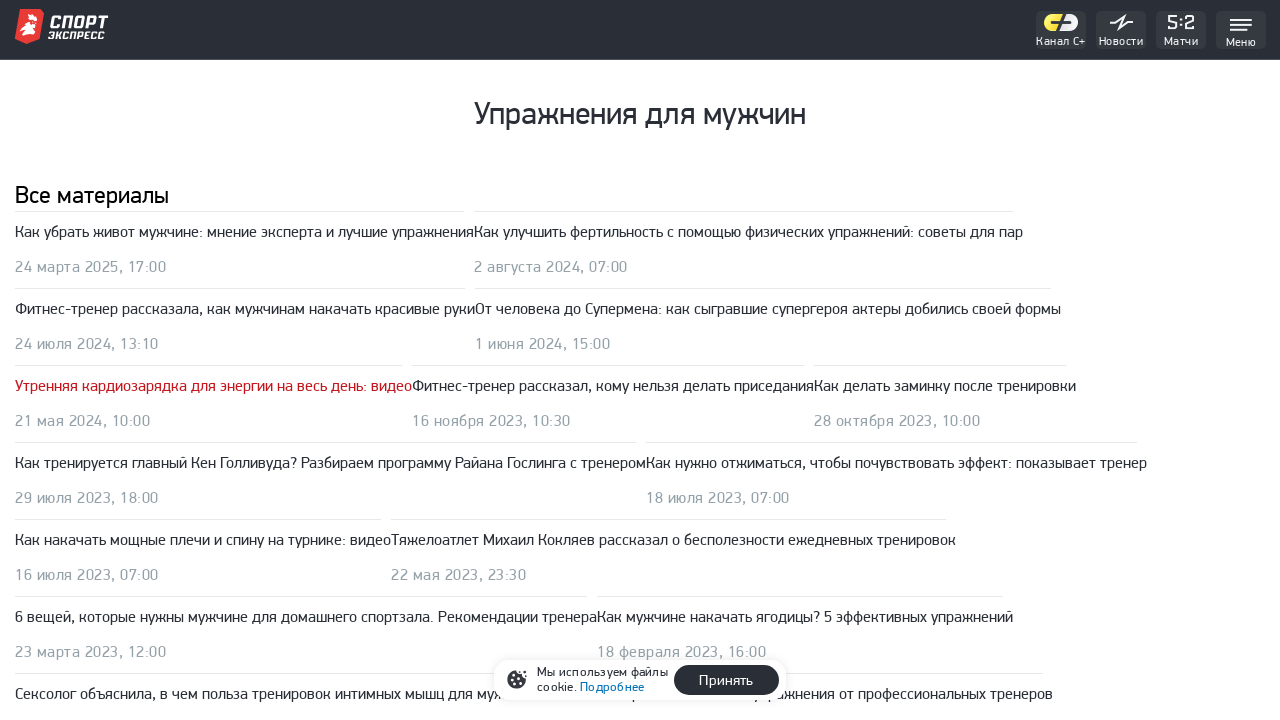

H1 header 'Упражнения для мужчин' verified and loaded
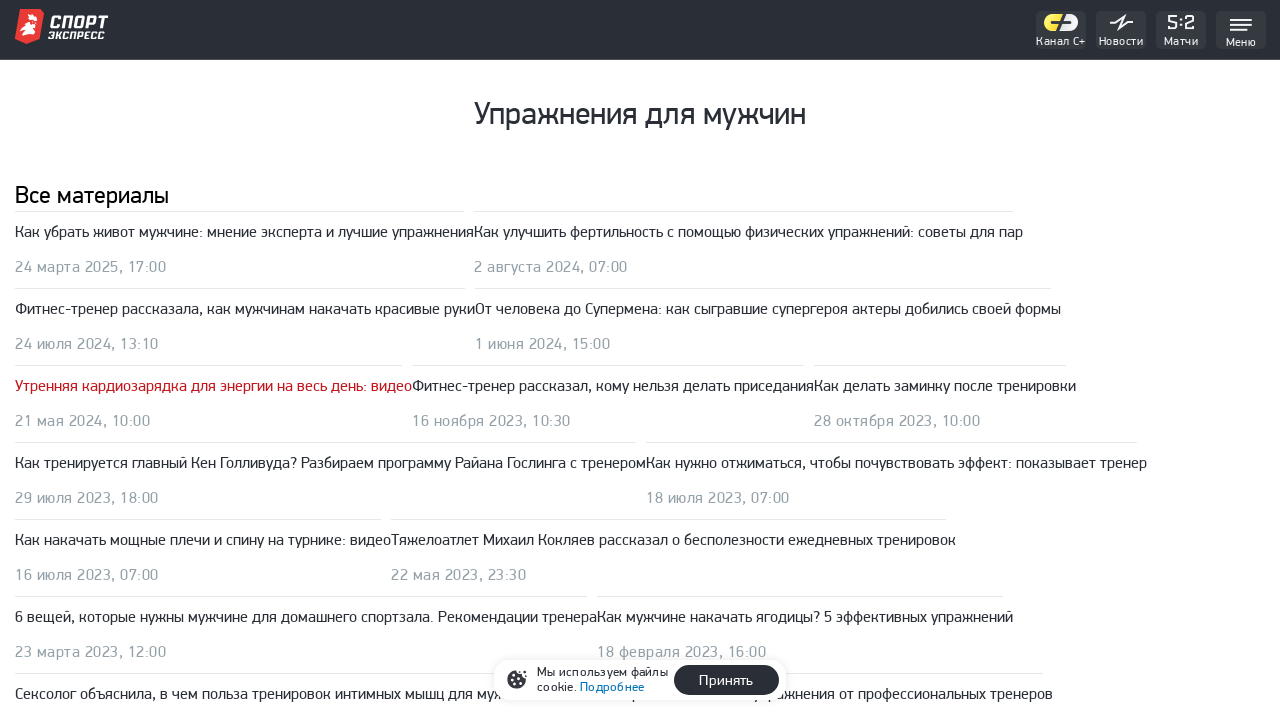

H2 header 'Все материалы' verified and loaded
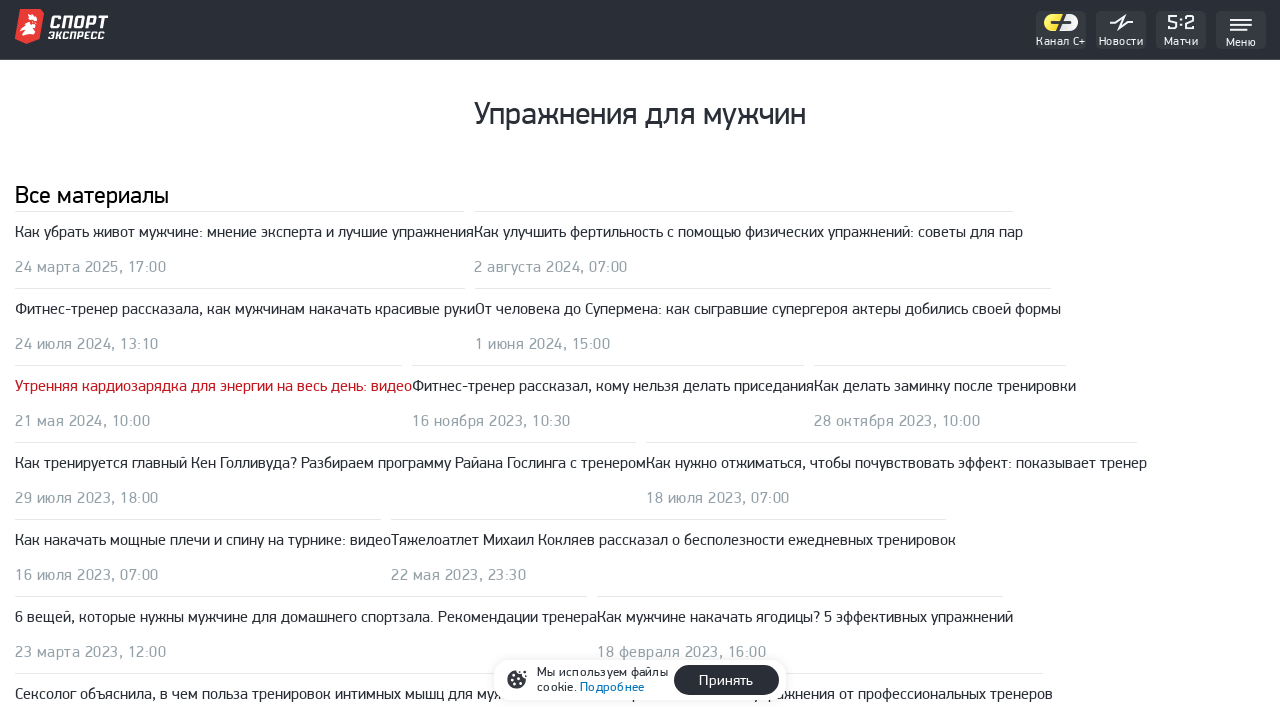

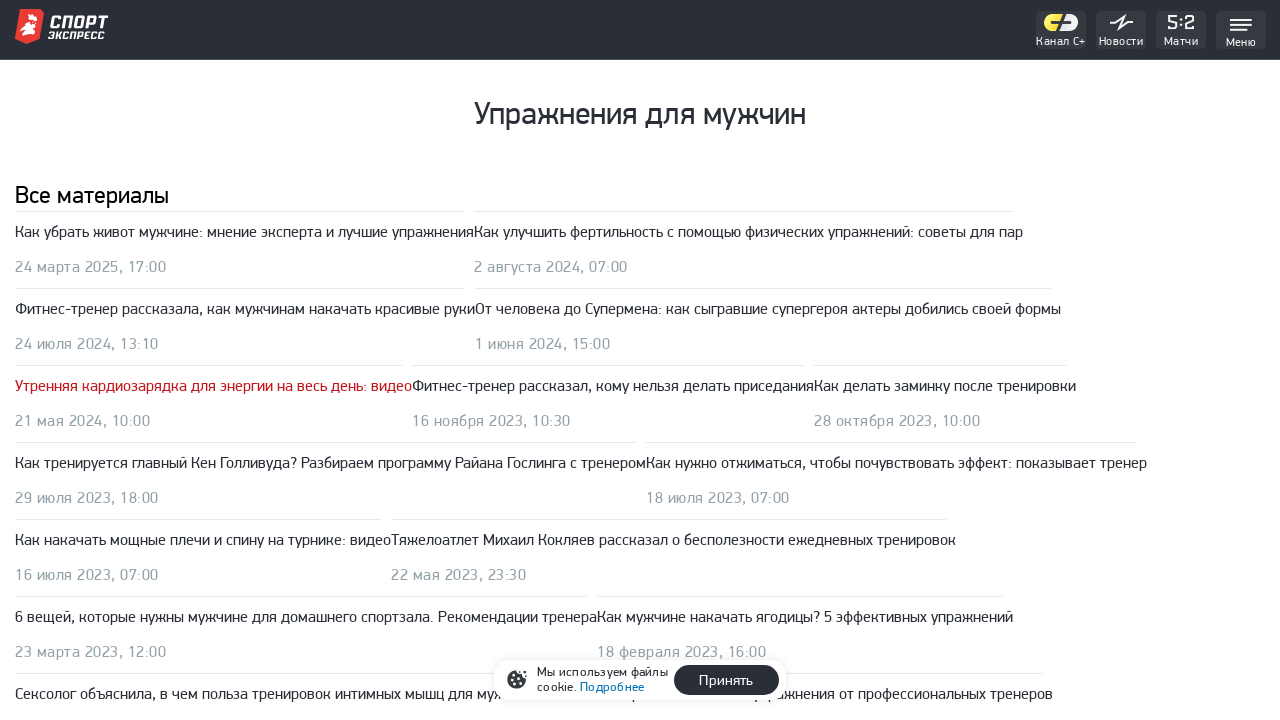